Tests JavaScript confirm popup handling by clicking the confirm button, accepting the alert, and verifying the result message is displayed

Starting URL: https://the-internet.herokuapp.com/javascript_alerts

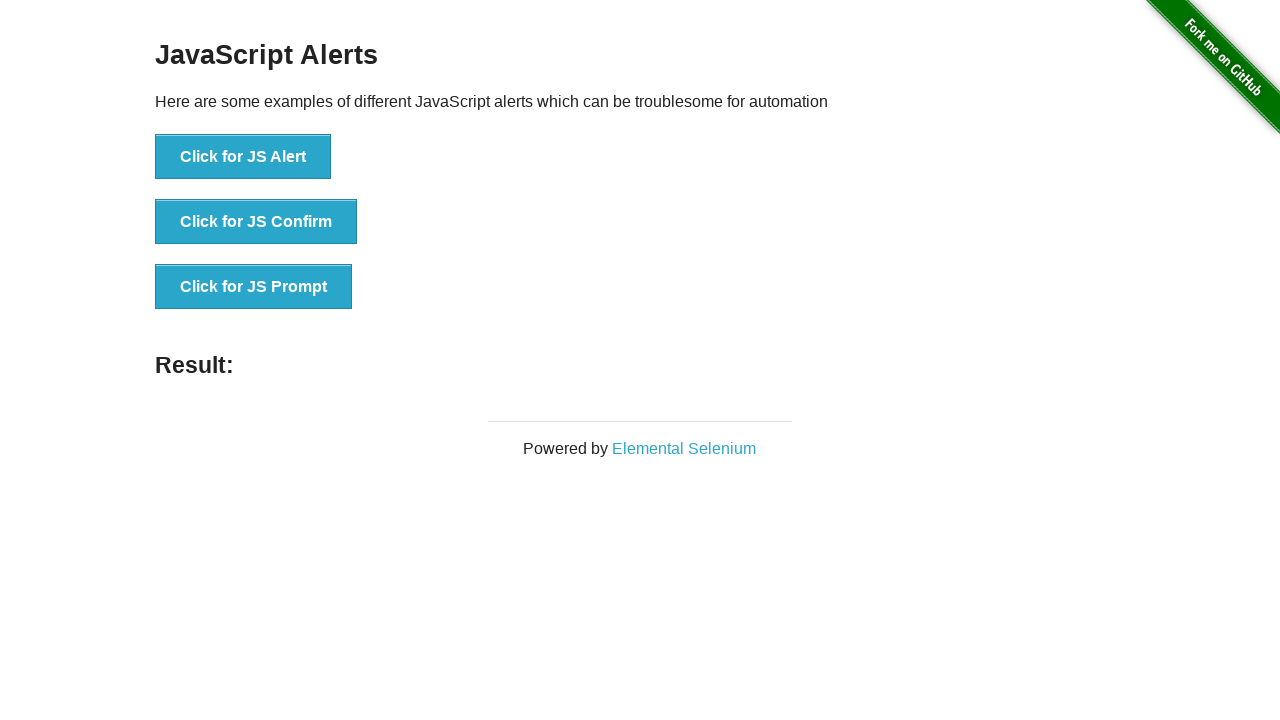

Set up dialog handler to accept confirm popups
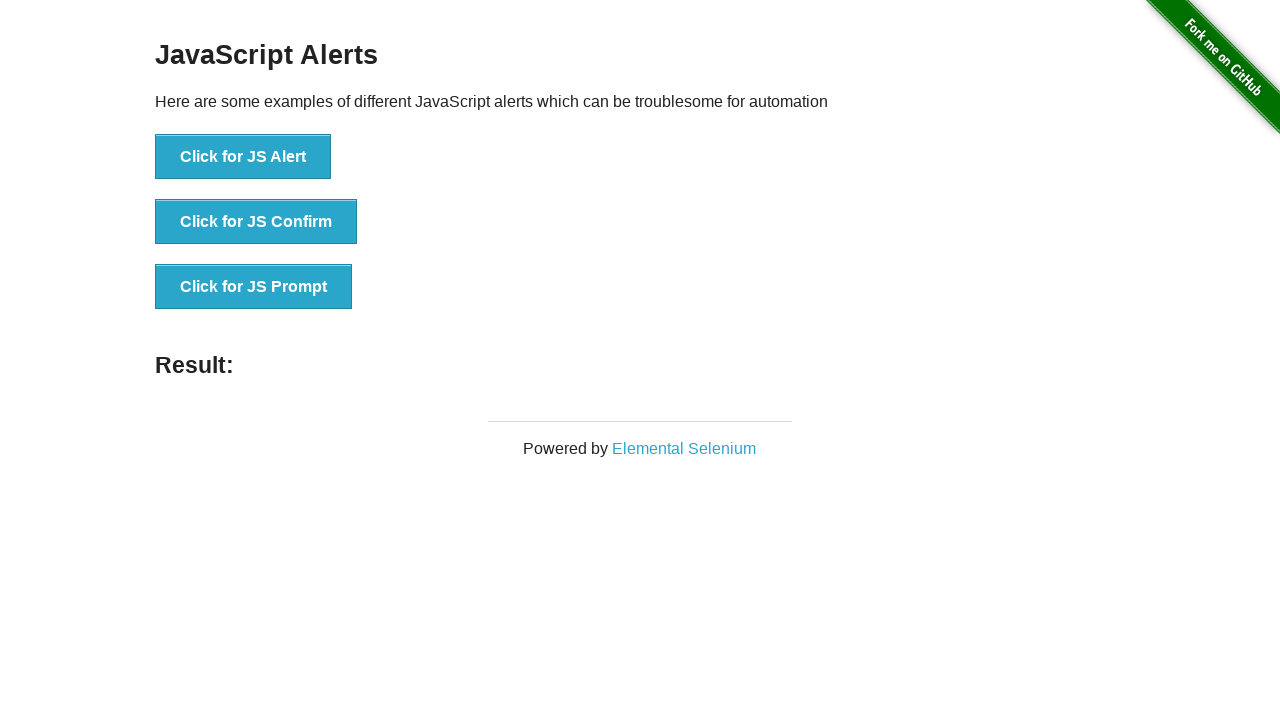

Clicked the Confirm button to trigger JavaScript confirm popup at (256, 222) on xpath=//button[contains(text(),'Confirm')]
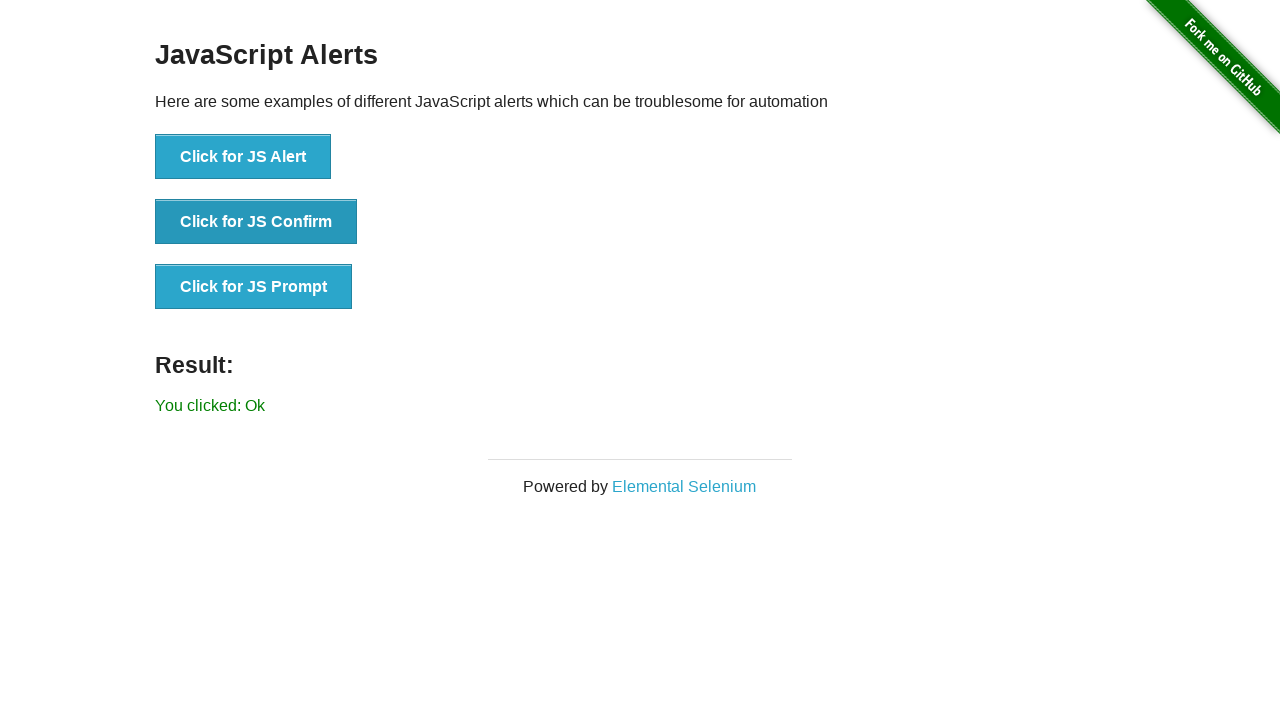

Result message displayed after accepting confirm dialog
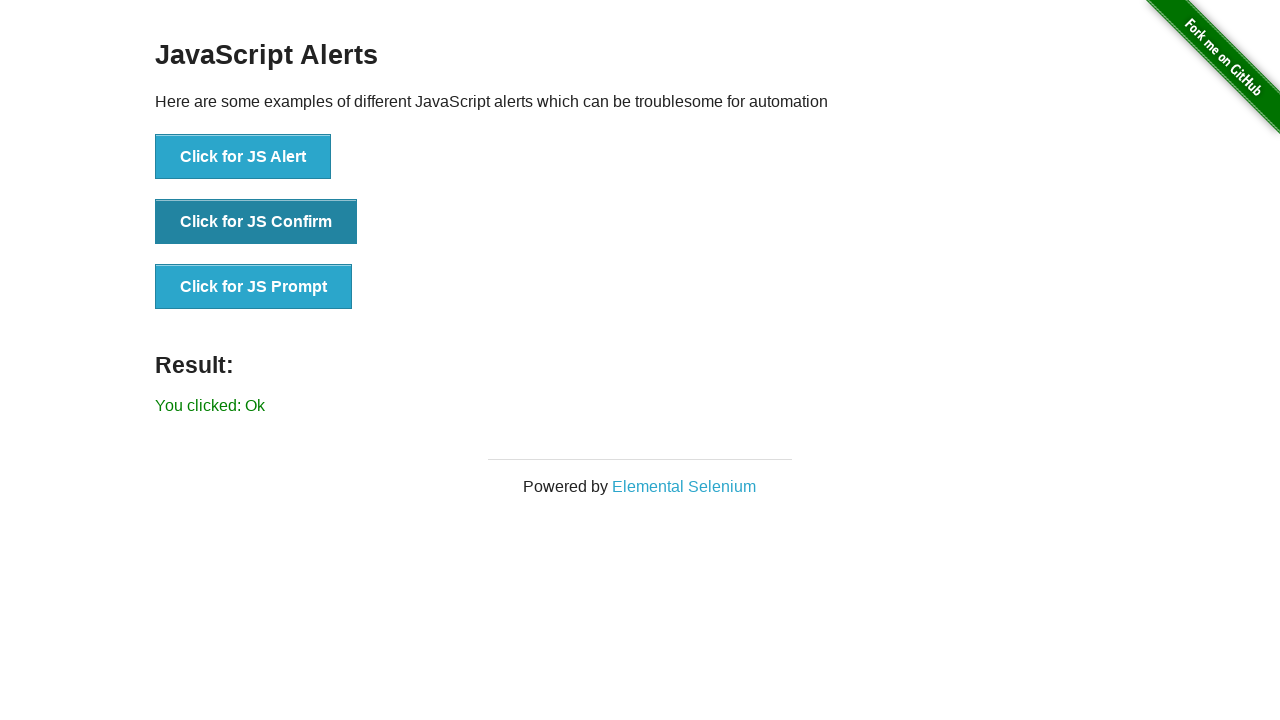

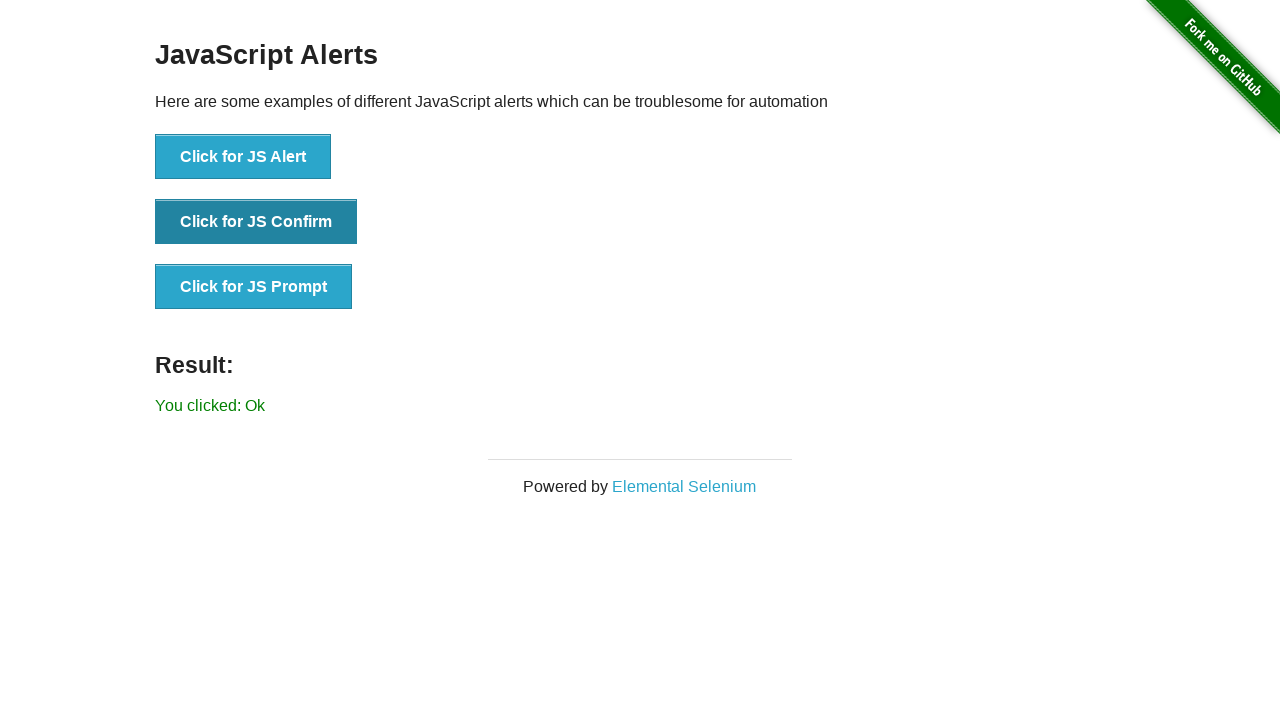